Tests that completed items are removed when clicking the Clear completed button.

Starting URL: https://demo.playwright.dev/todomvc

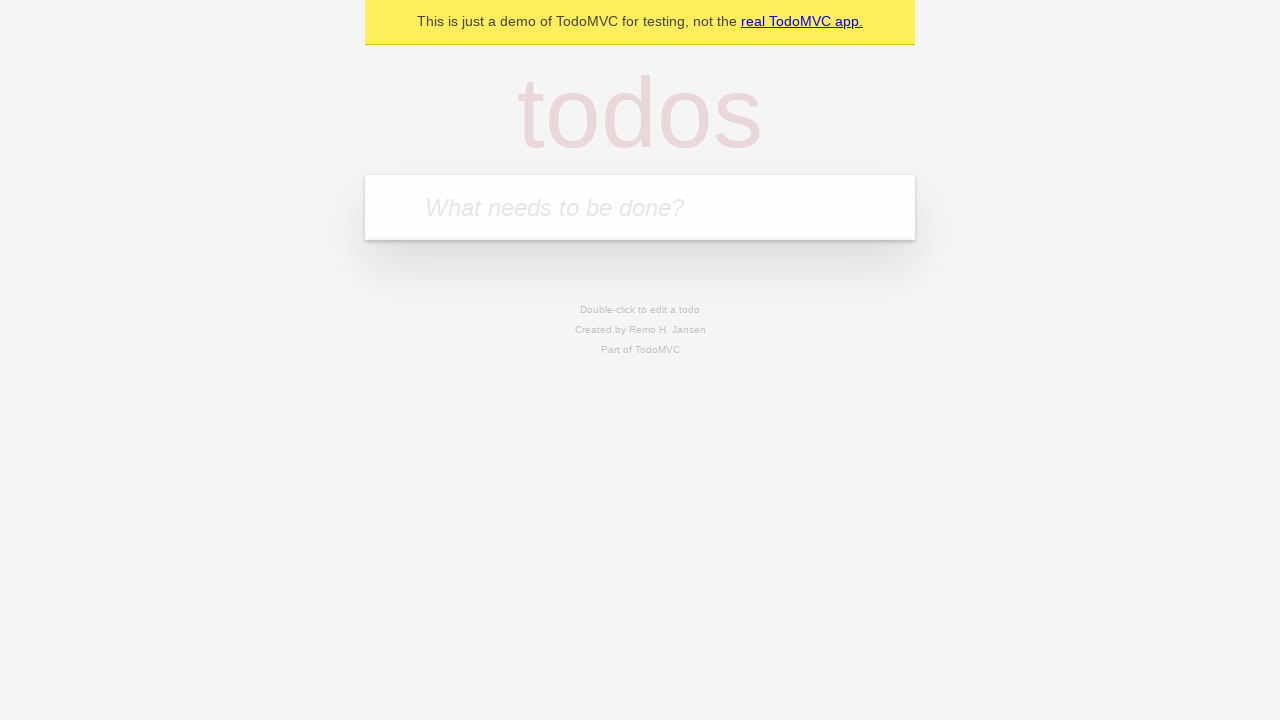

Filled todo input with 'buy some cheese' on internal:attr=[placeholder="What needs to be done?"i]
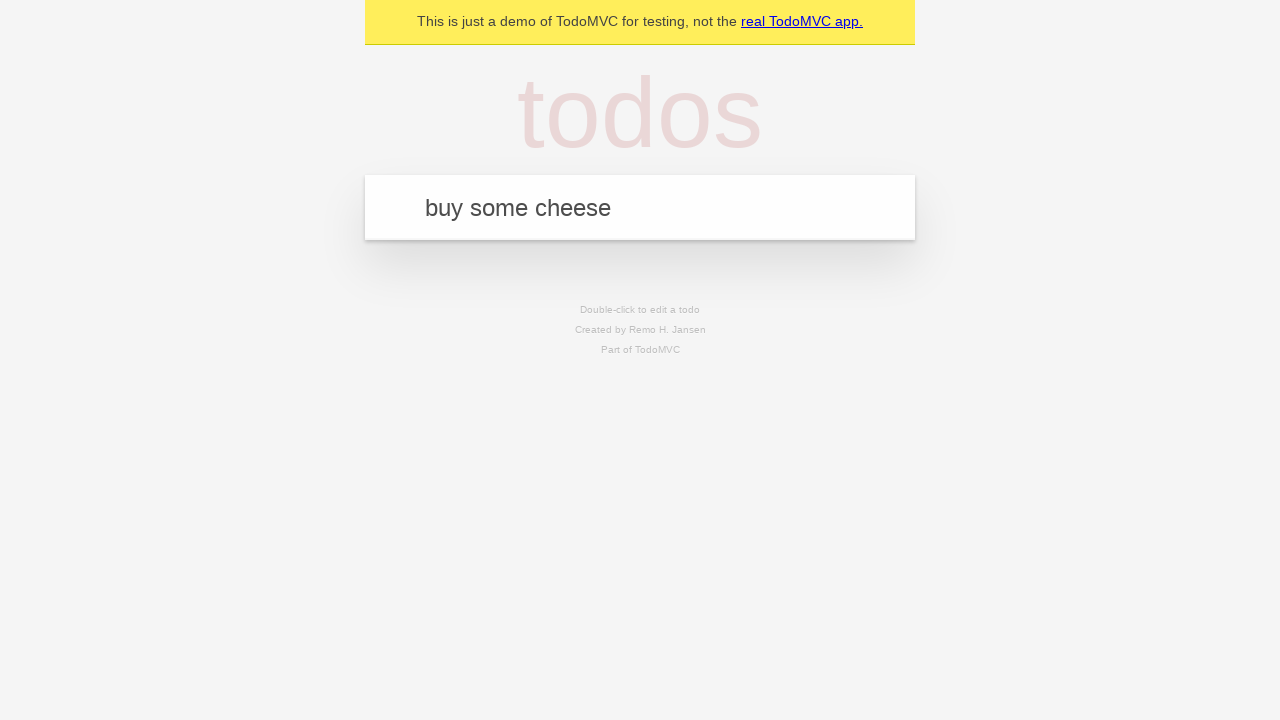

Pressed Enter to add first todo item on internal:attr=[placeholder="What needs to be done?"i]
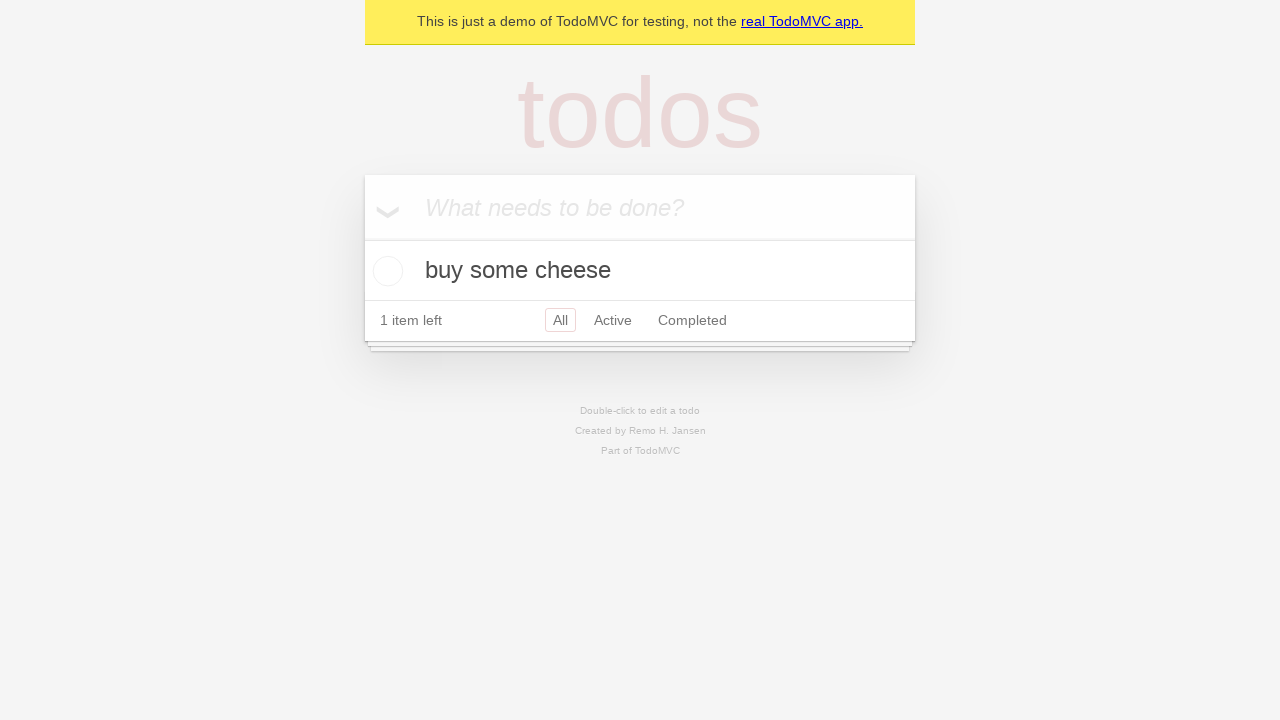

Filled todo input with 'feed the cat' on internal:attr=[placeholder="What needs to be done?"i]
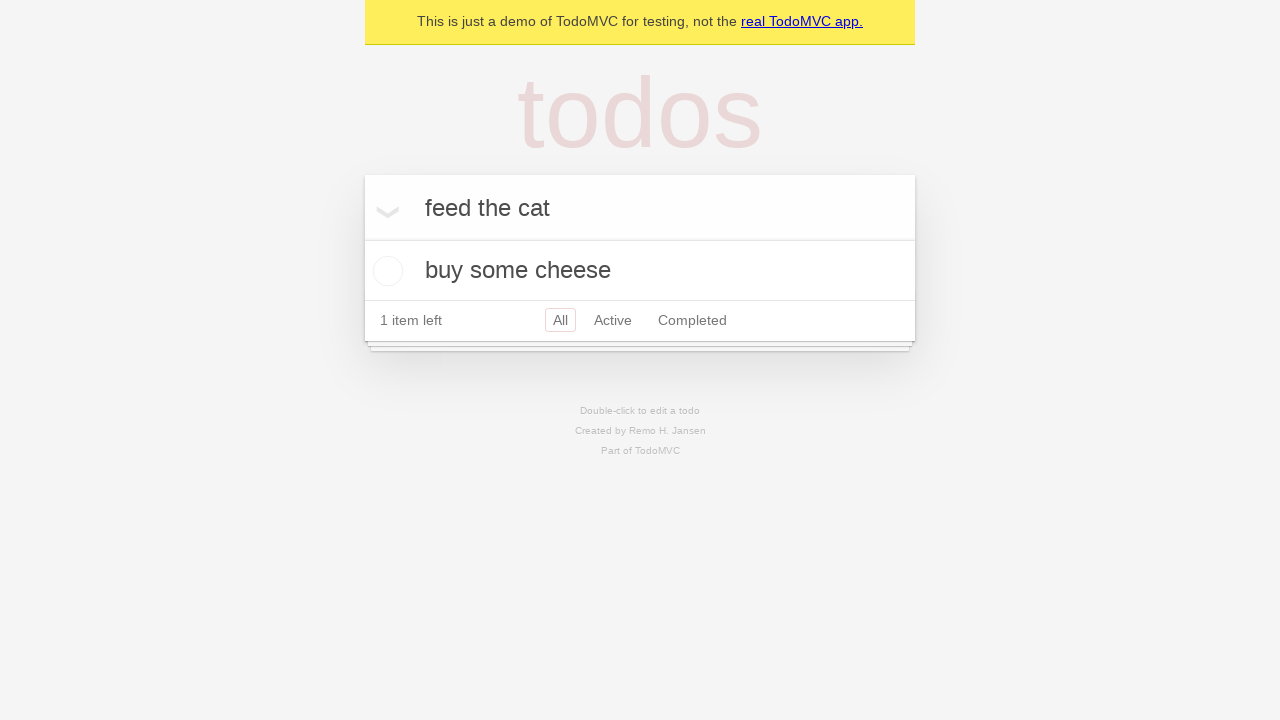

Pressed Enter to add second todo item on internal:attr=[placeholder="What needs to be done?"i]
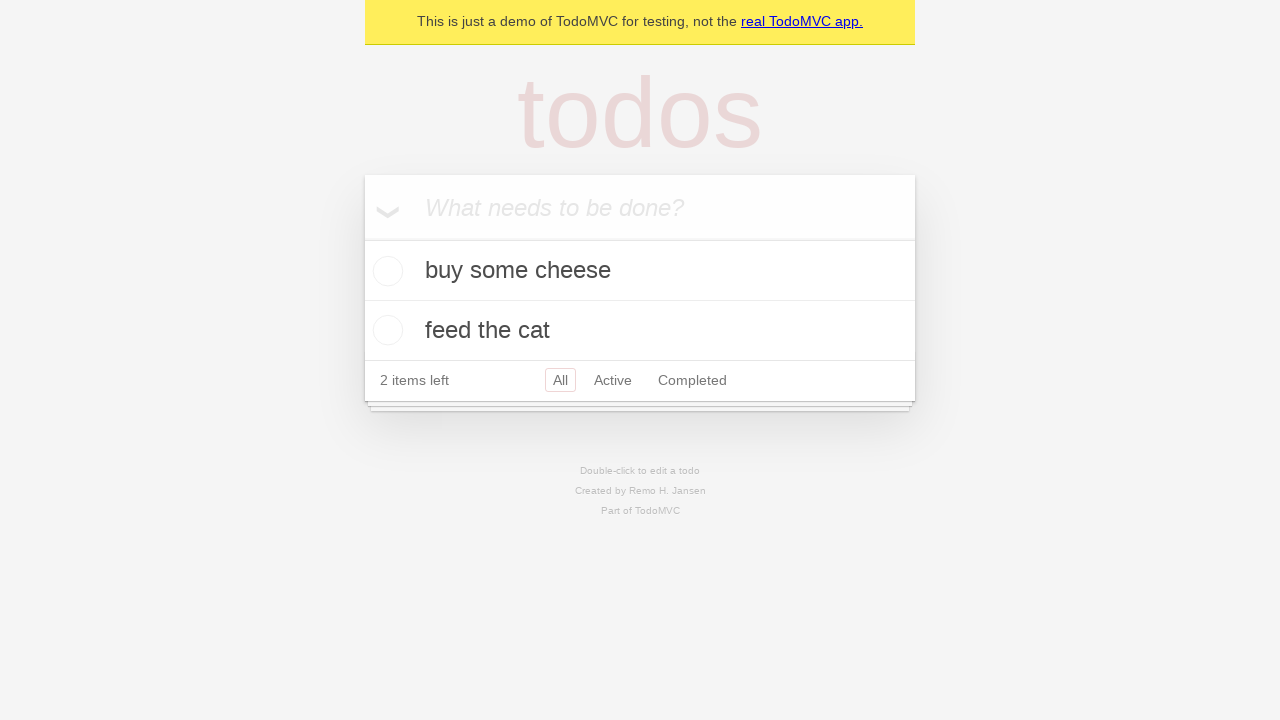

Filled todo input with 'book a doctors appointment' on internal:attr=[placeholder="What needs to be done?"i]
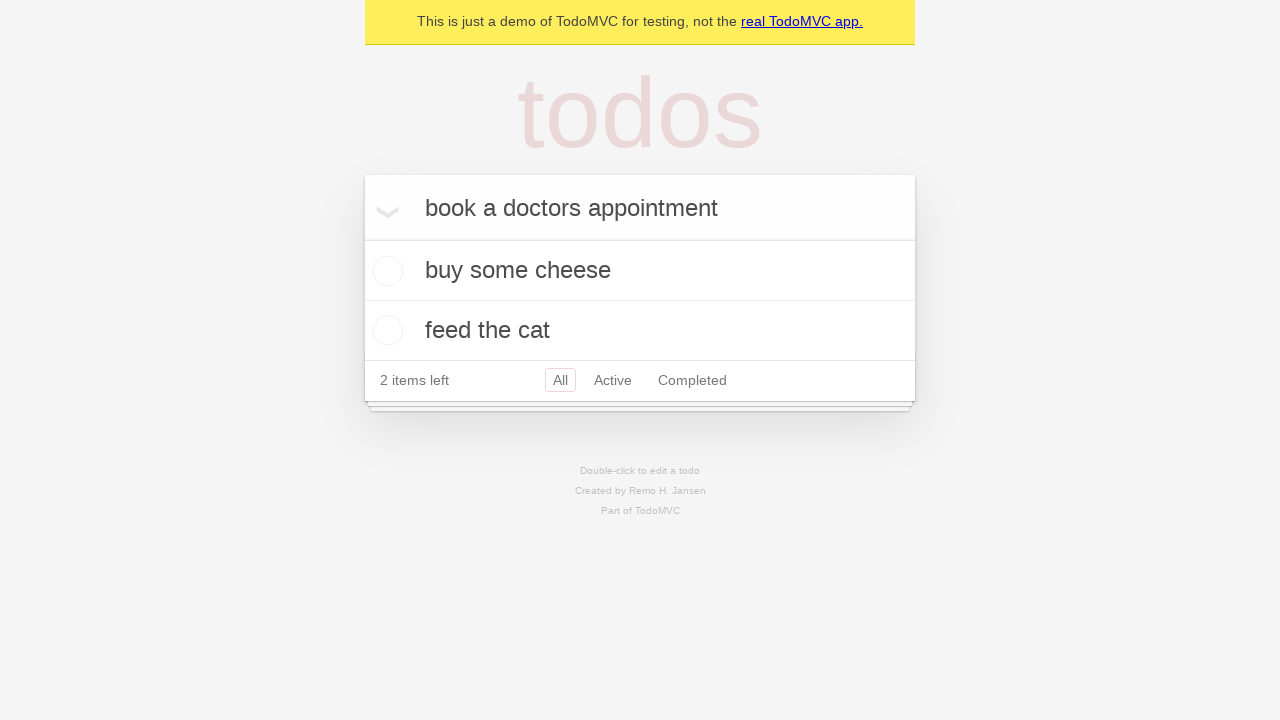

Pressed Enter to add third todo item on internal:attr=[placeholder="What needs to be done?"i]
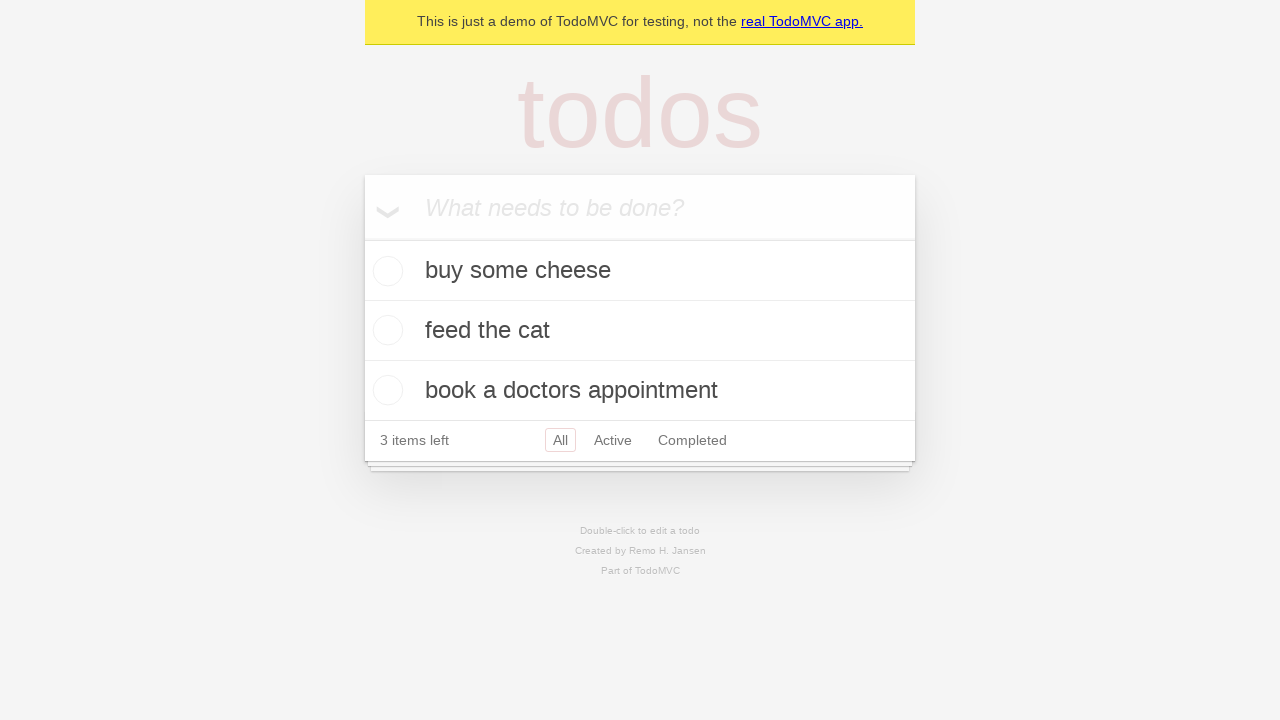

Checked the second todo item 'feed the cat' at (385, 330) on internal:testid=[data-testid="todo-item"s] >> nth=1 >> internal:role=checkbox
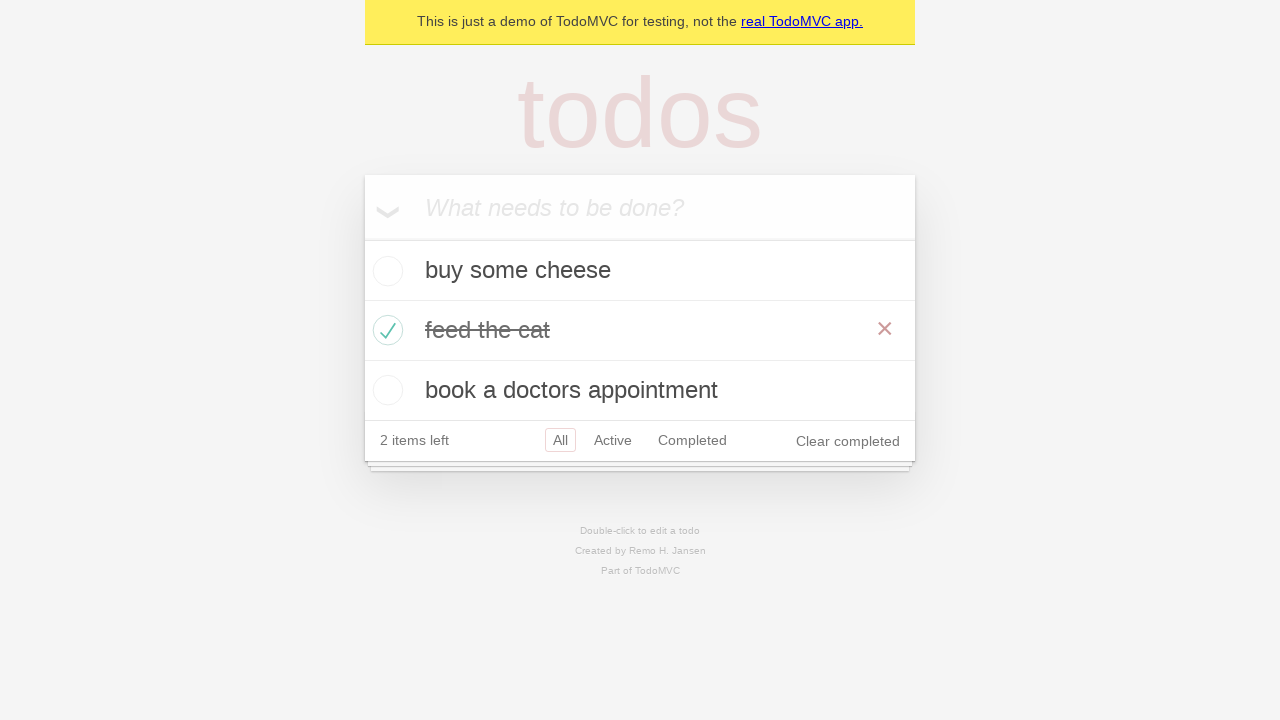

Clicked 'Clear completed' button to remove completed items at (848, 441) on internal:role=button[name="Clear completed"i]
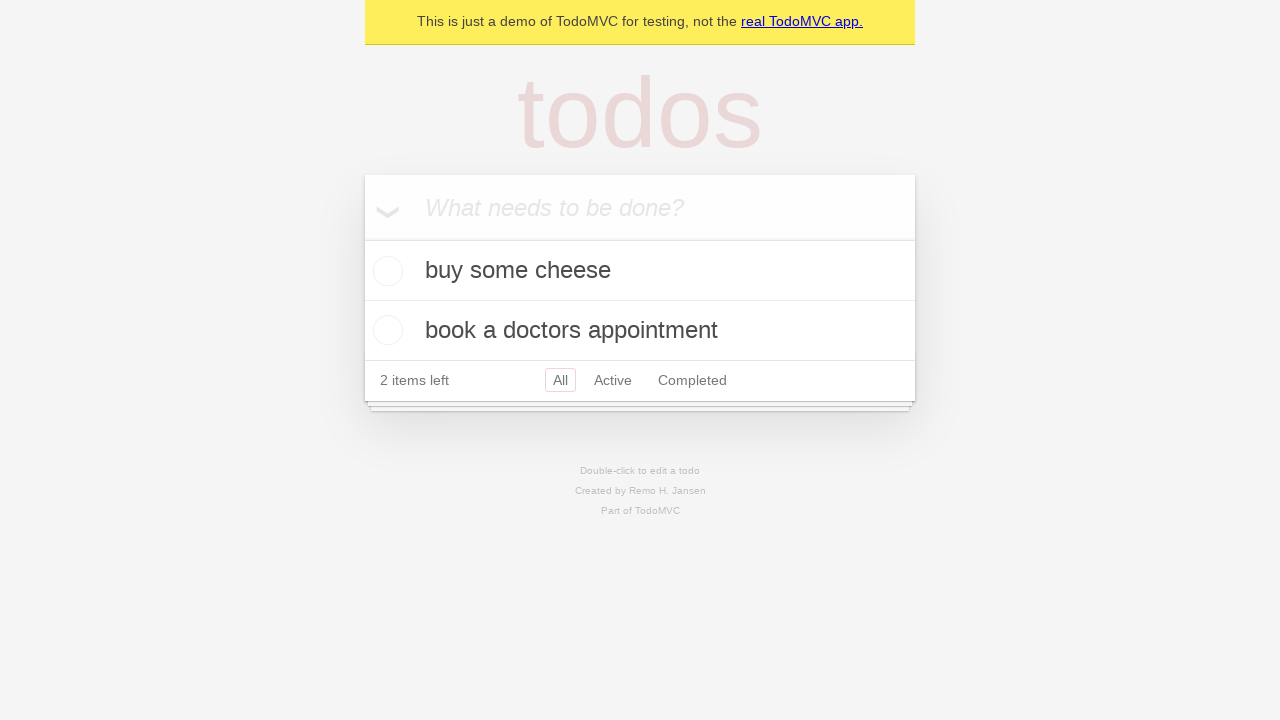

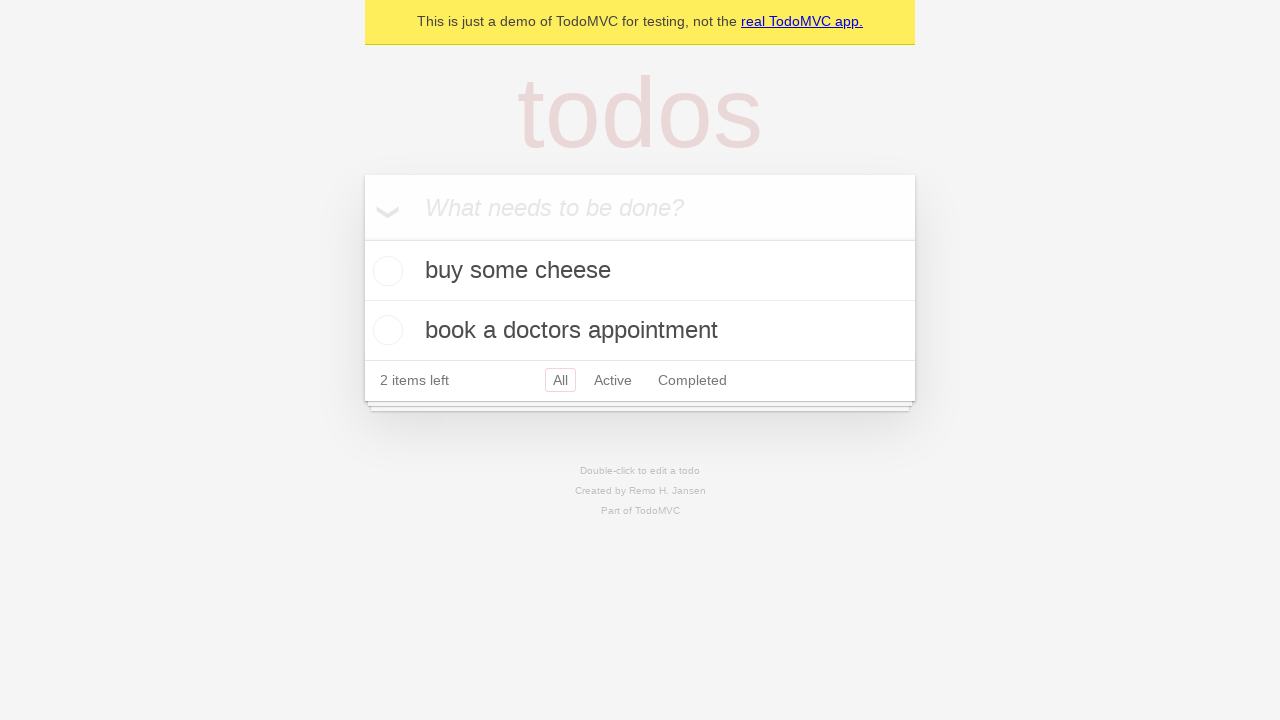